Tests that the todo counter displays the correct number of items as todos are added.

Starting URL: https://demo.playwright.dev/todomvc

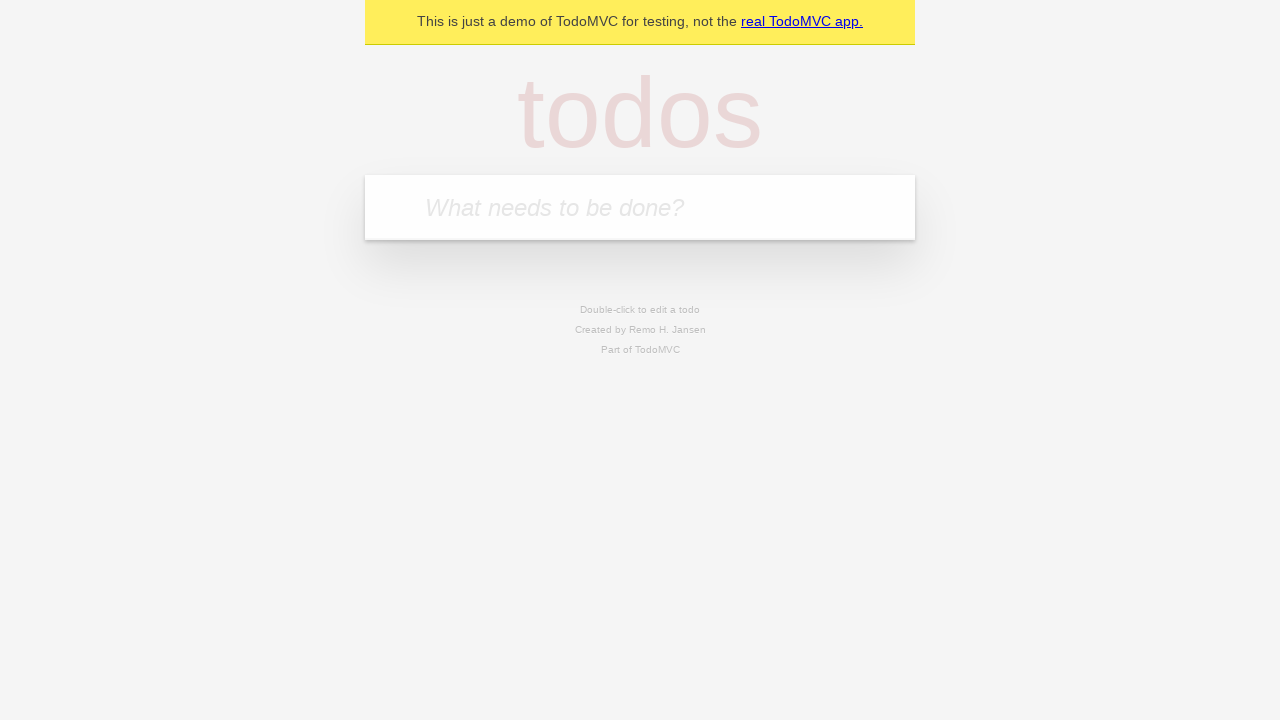

Located the todo input field
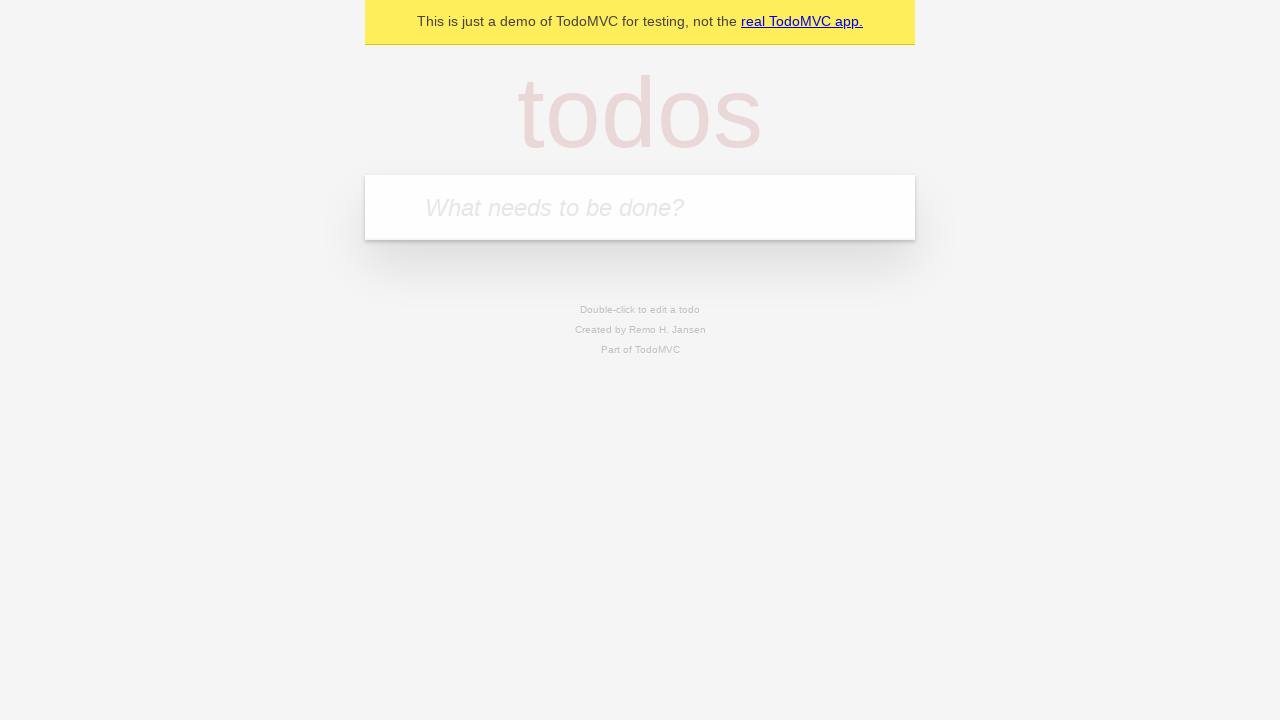

Filled first todo input with 'buy some cheese' on internal:attr=[placeholder="What needs to be done?"i]
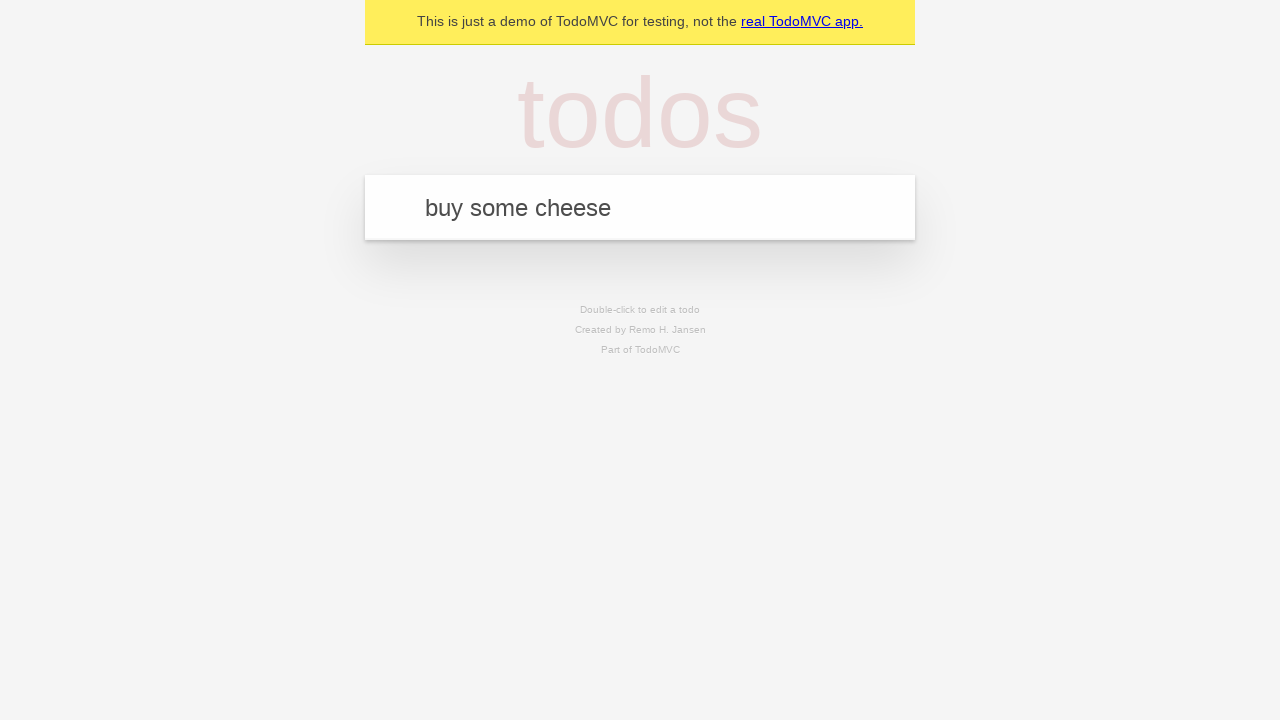

Pressed Enter to add first todo on internal:attr=[placeholder="What needs to be done?"i]
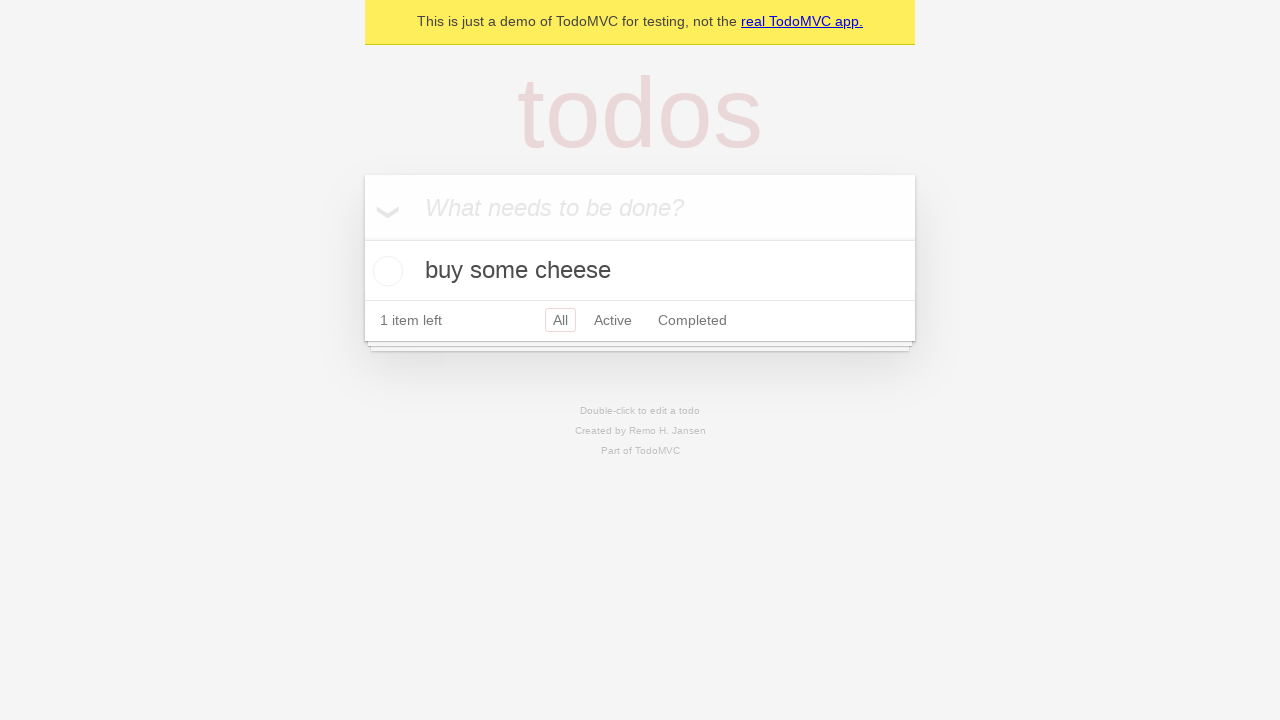

Todo counter element appeared after adding first item
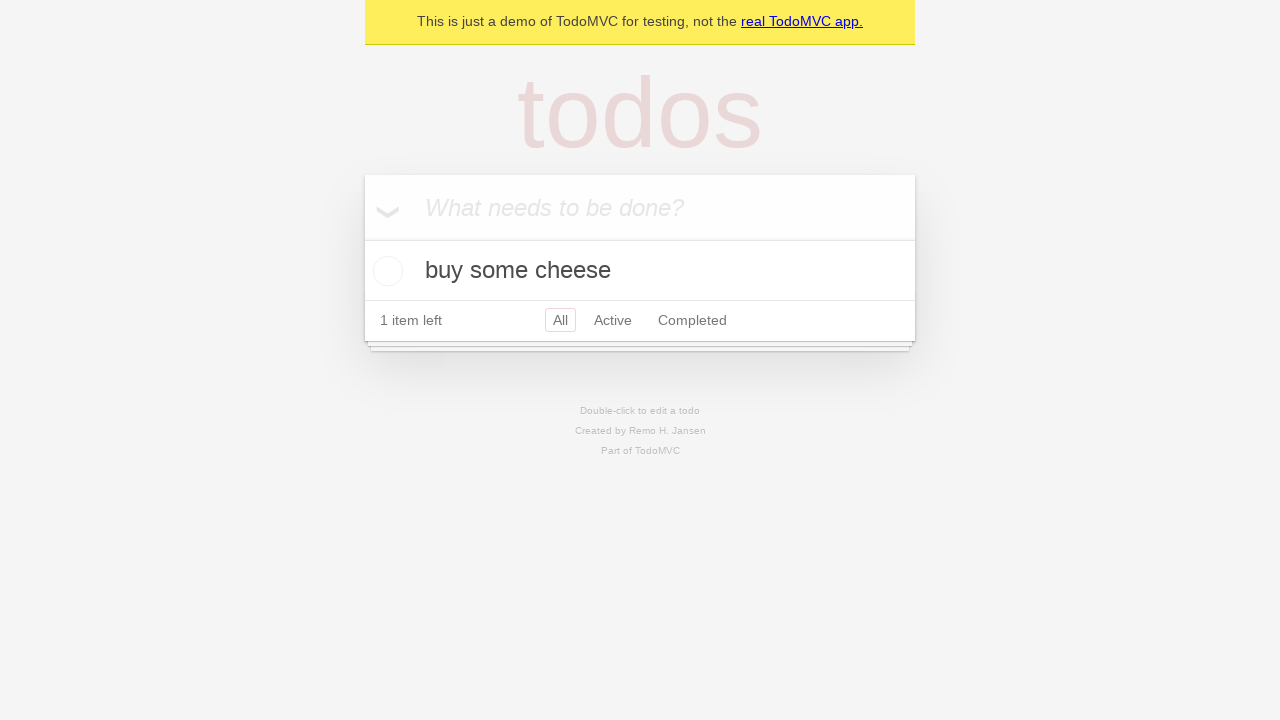

Filled second todo input with 'feed the cat' on internal:attr=[placeholder="What needs to be done?"i]
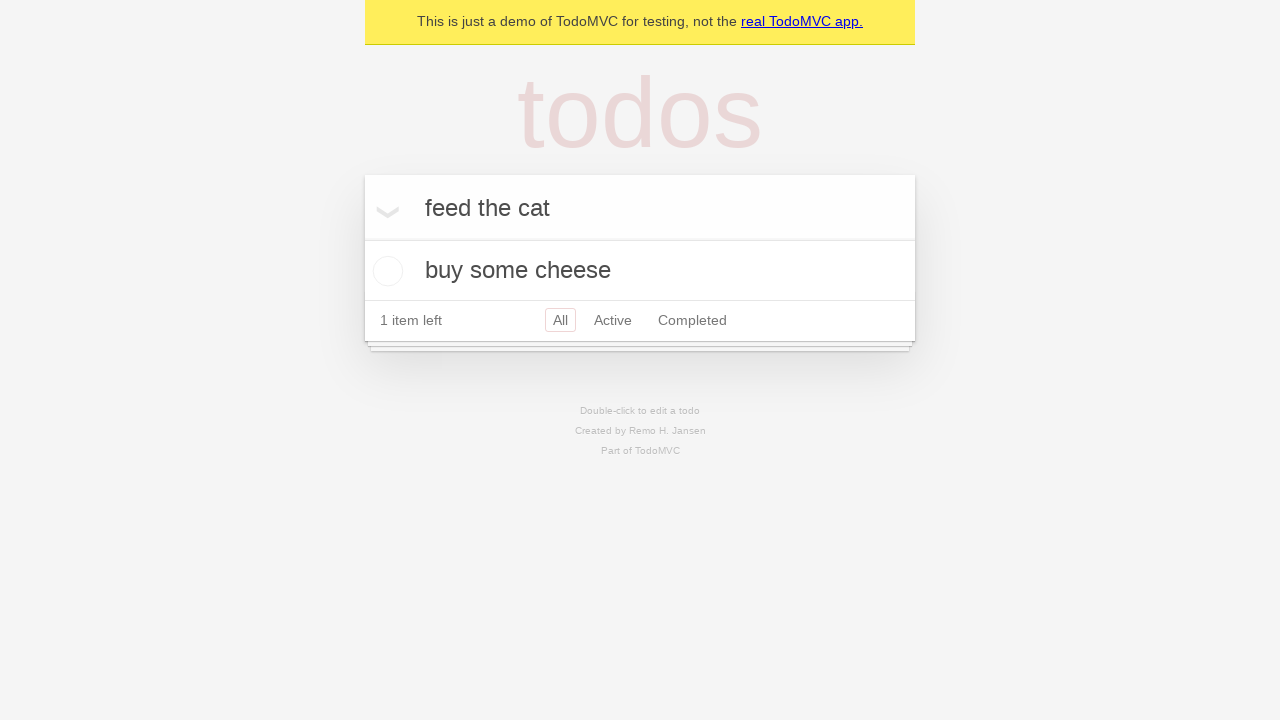

Pressed Enter to add second todo on internal:attr=[placeholder="What needs to be done?"i]
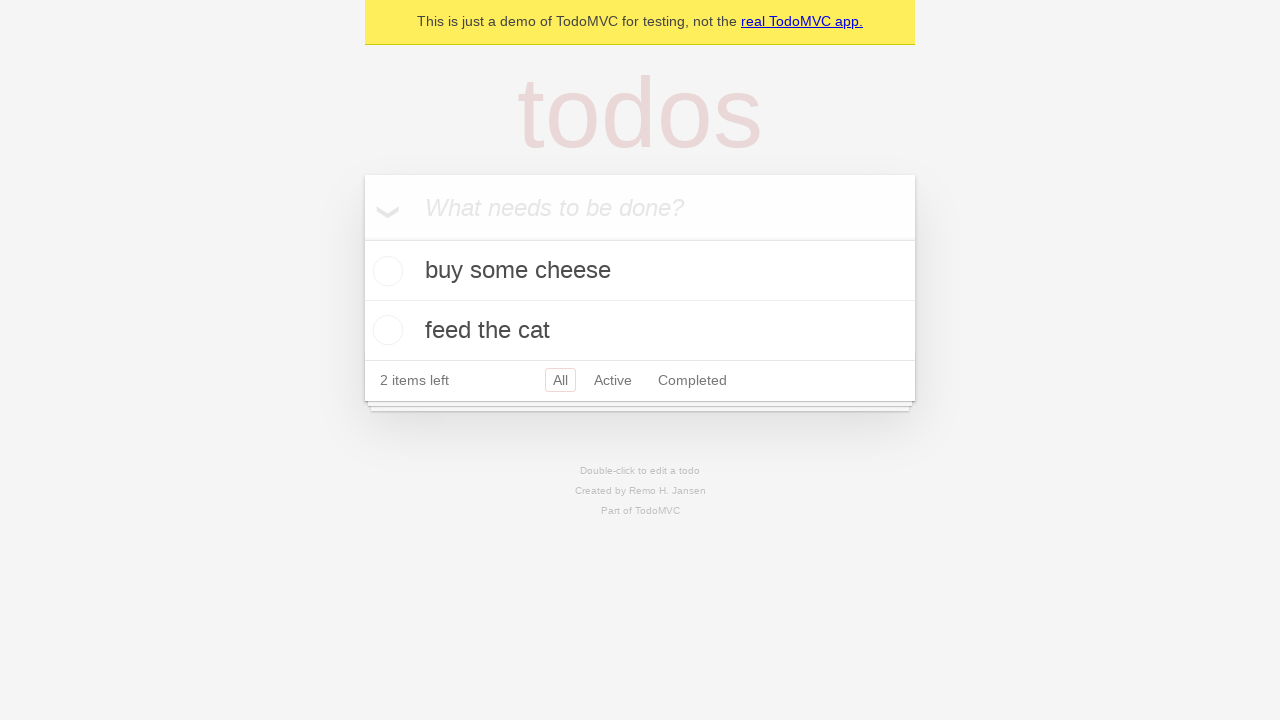

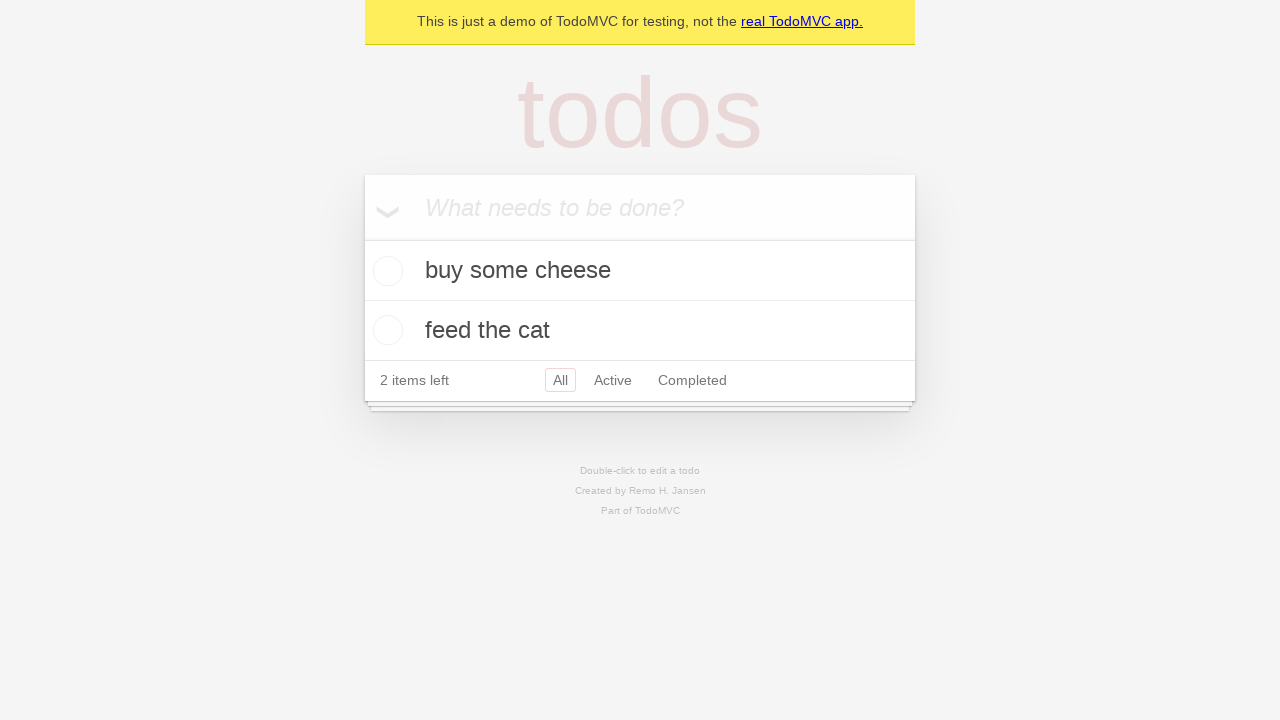